Tests drag and drop slider functionality by navigating to the slider page and dragging a slider to a specific value

Starting URL: https://www.lambdatest.com/selenium-playground/

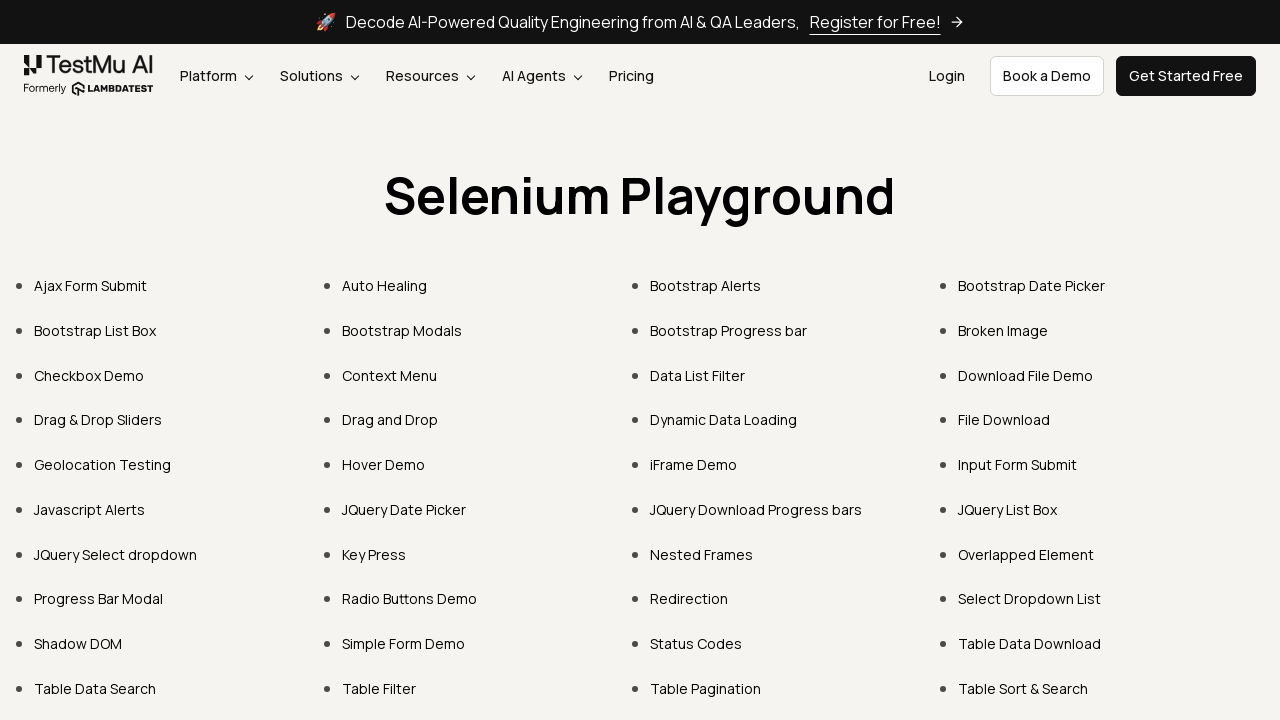

Clicked Drag & Drop Sliders link at (98, 420) on xpath=//a[contains(text(),'Drag & Drop Sliders')]
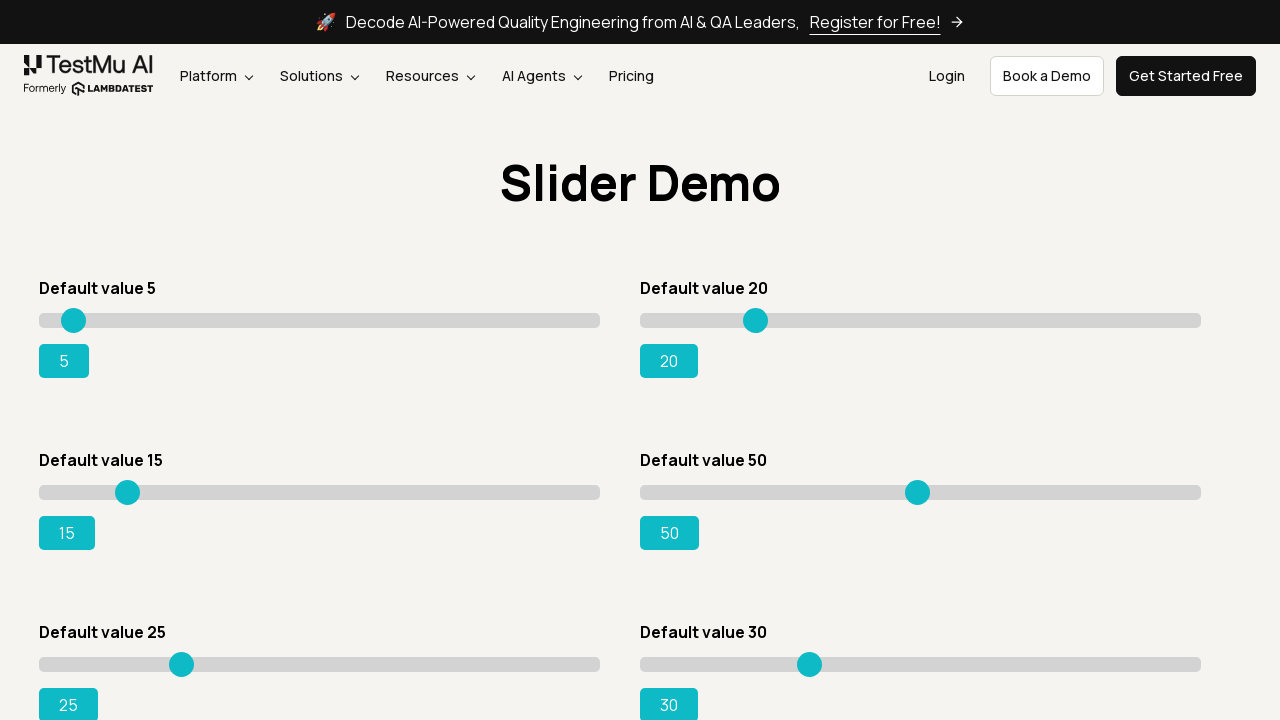

Located slider element with initial value 15
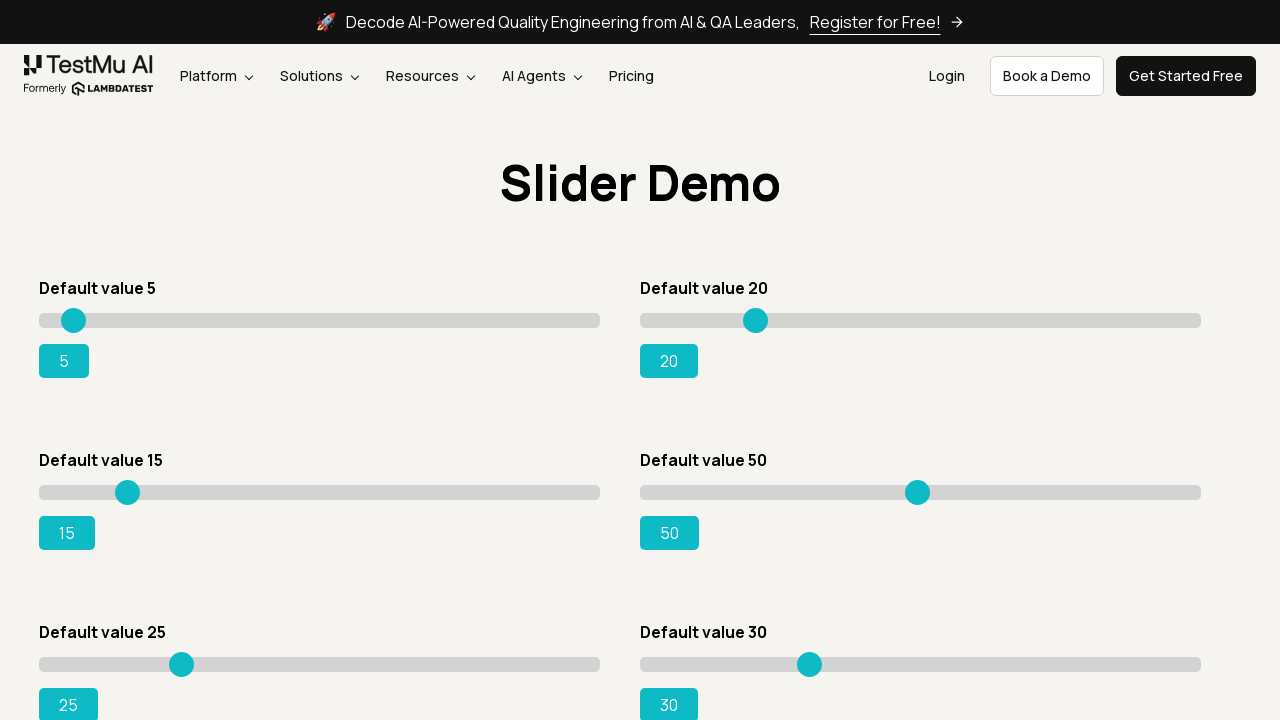

Retrieved slider bounding box coordinates
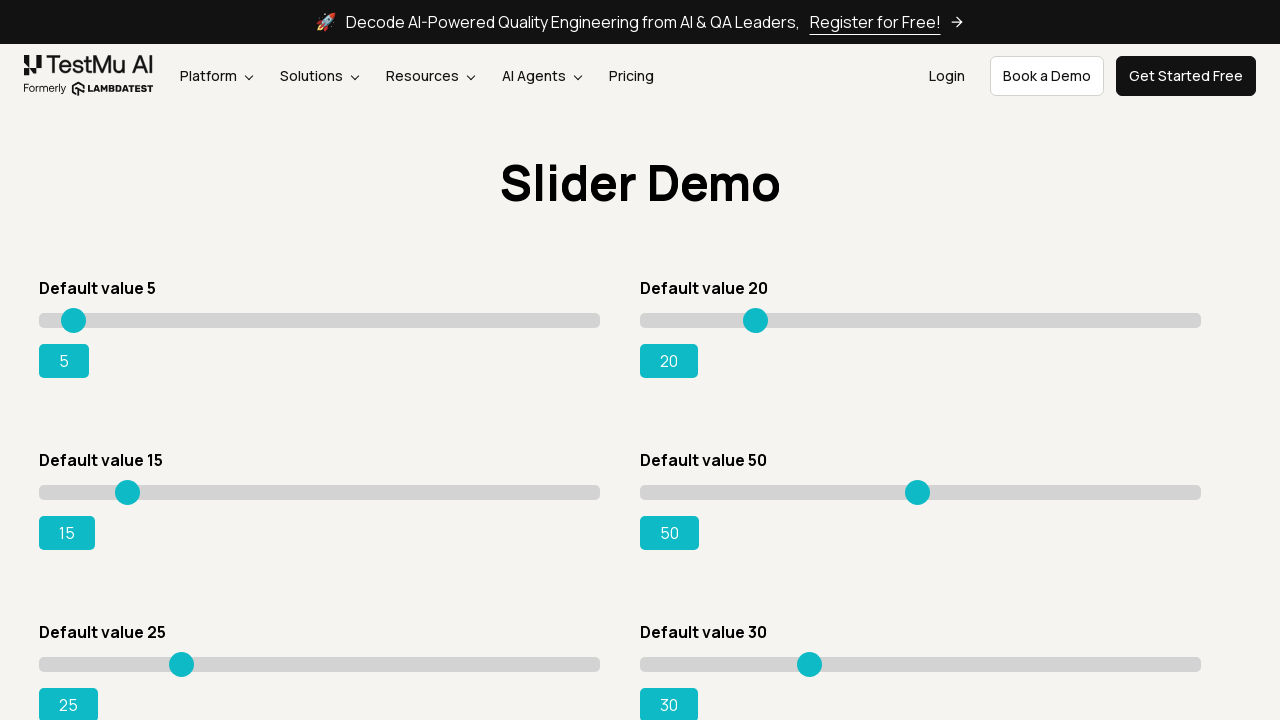

Moved mouse to slider center position at (320, 492)
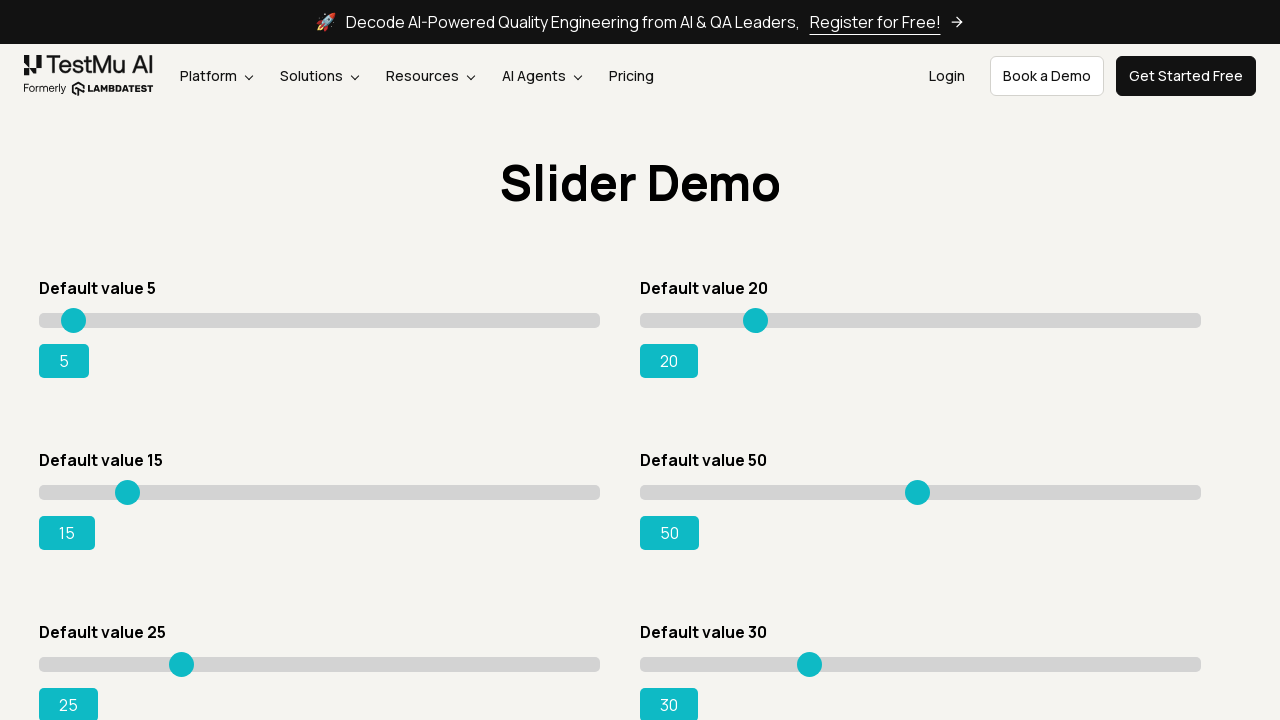

Pressed mouse button down on slider at (320, 492)
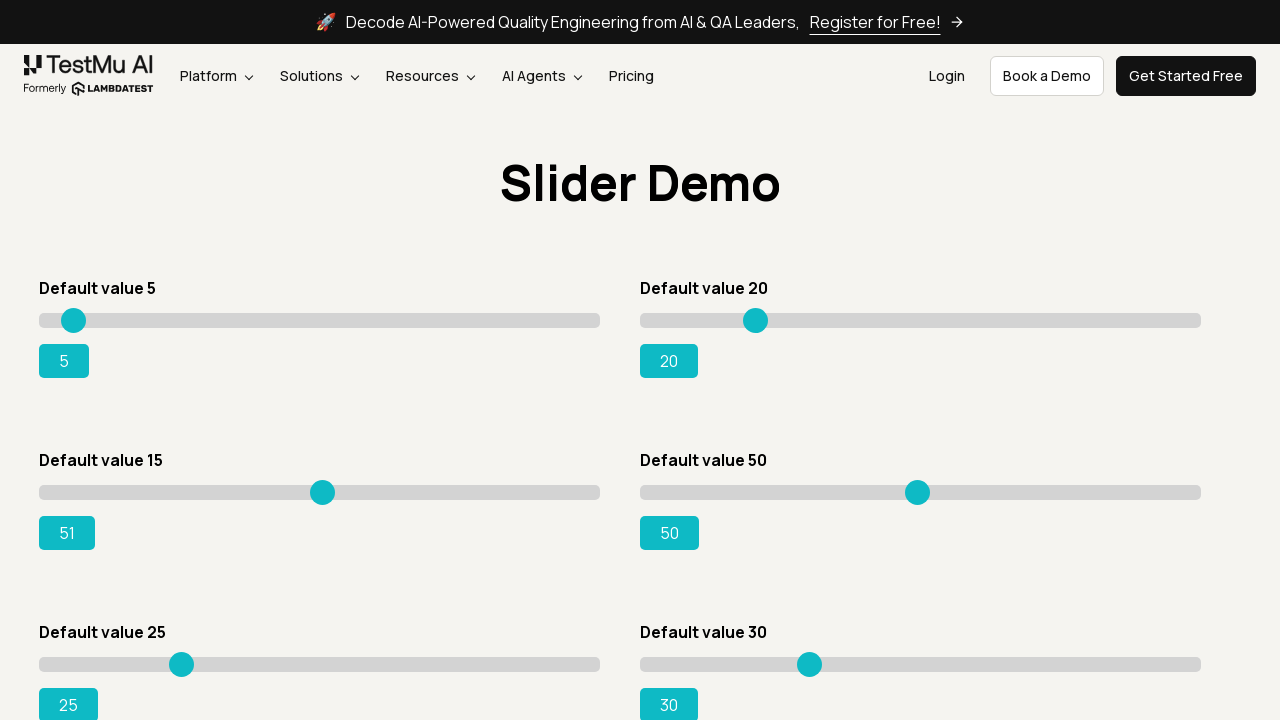

Dragged slider 215px to the right to reach value 95 at (534, 492)
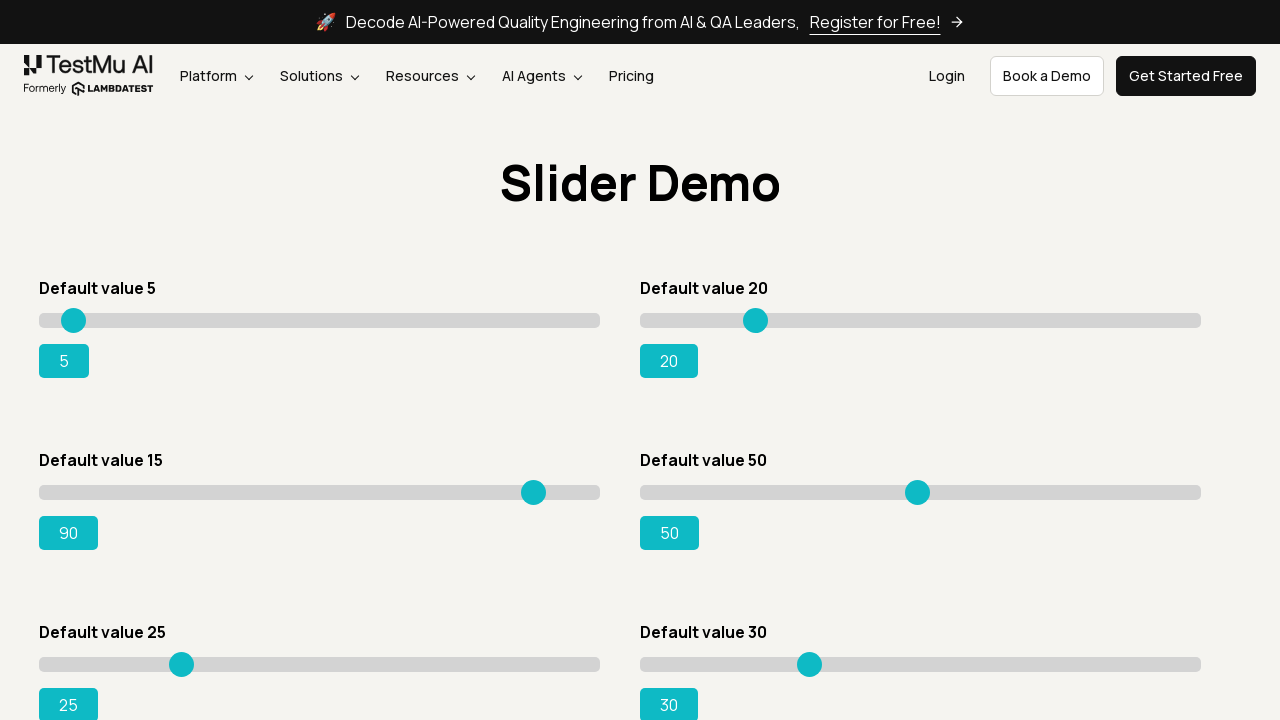

Released mouse button to complete slider drag at (534, 492)
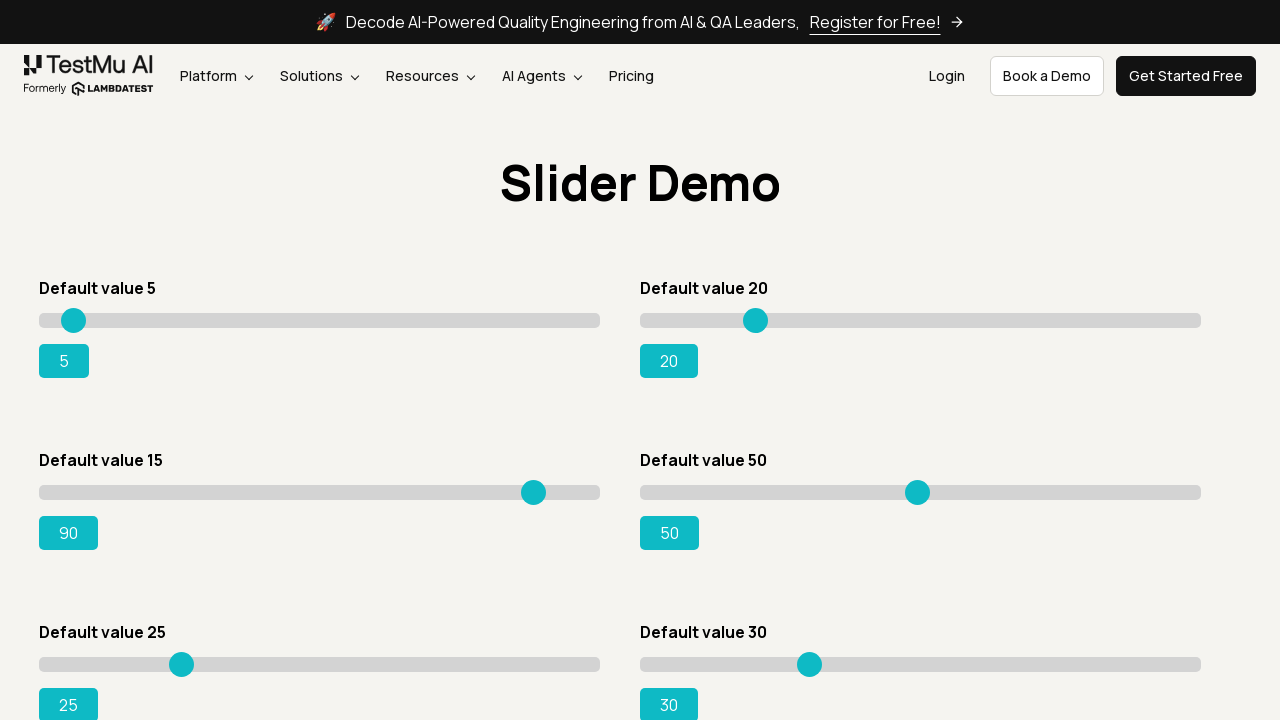

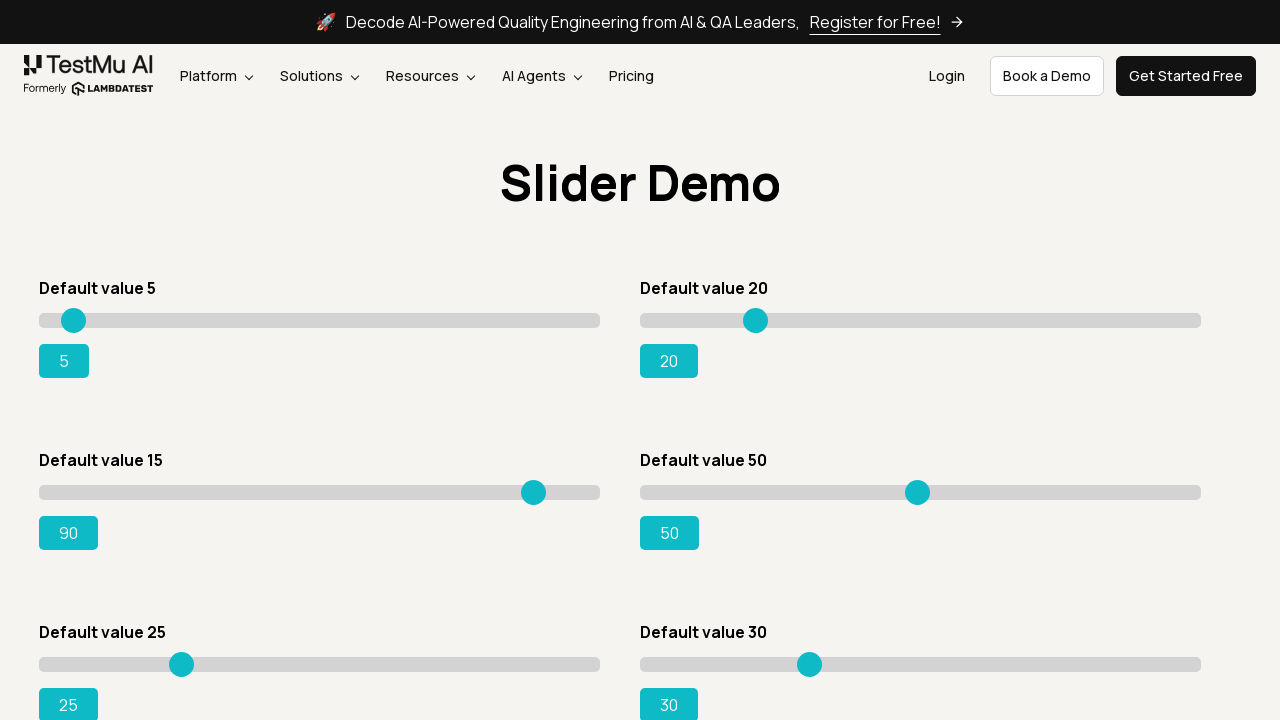